Tests alert handling functionality by triggering an alert dialog and accepting it

Starting URL: https://demo.automationtesting.in/Alerts.html

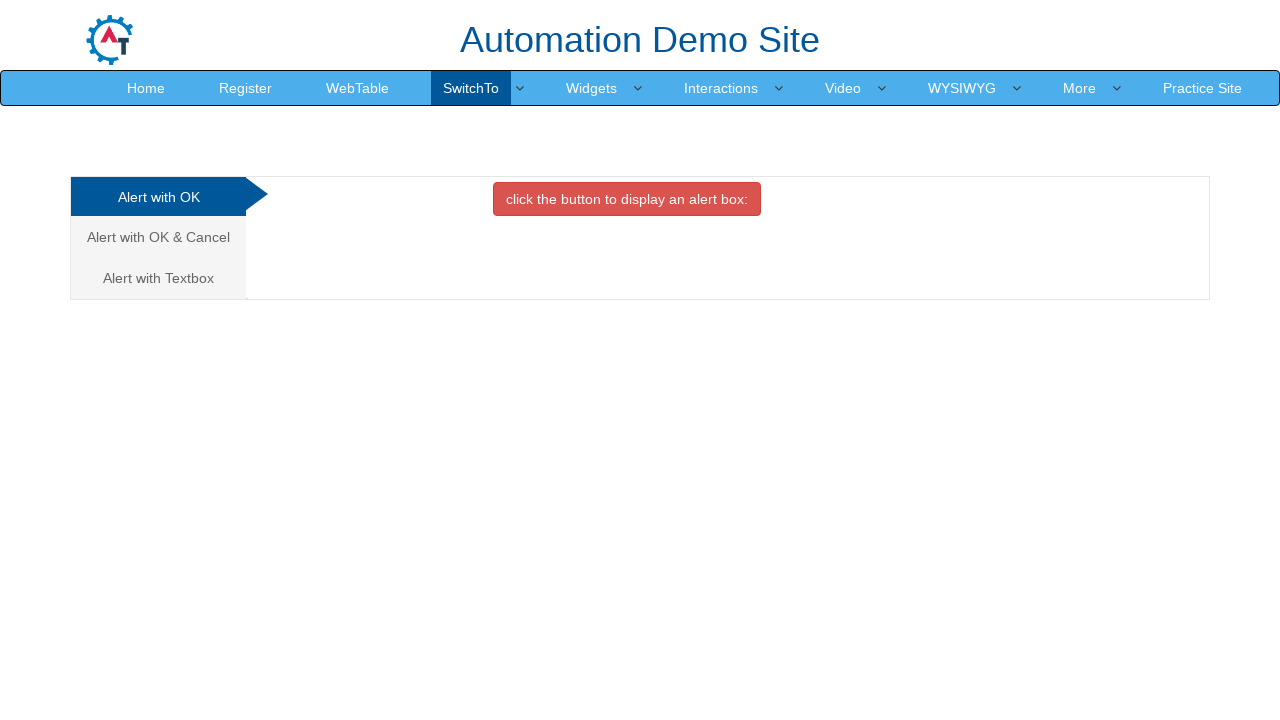

Clicked on 'Alert with OK' tab at (158, 197) on xpath=//a[text()='Alert with OK ']
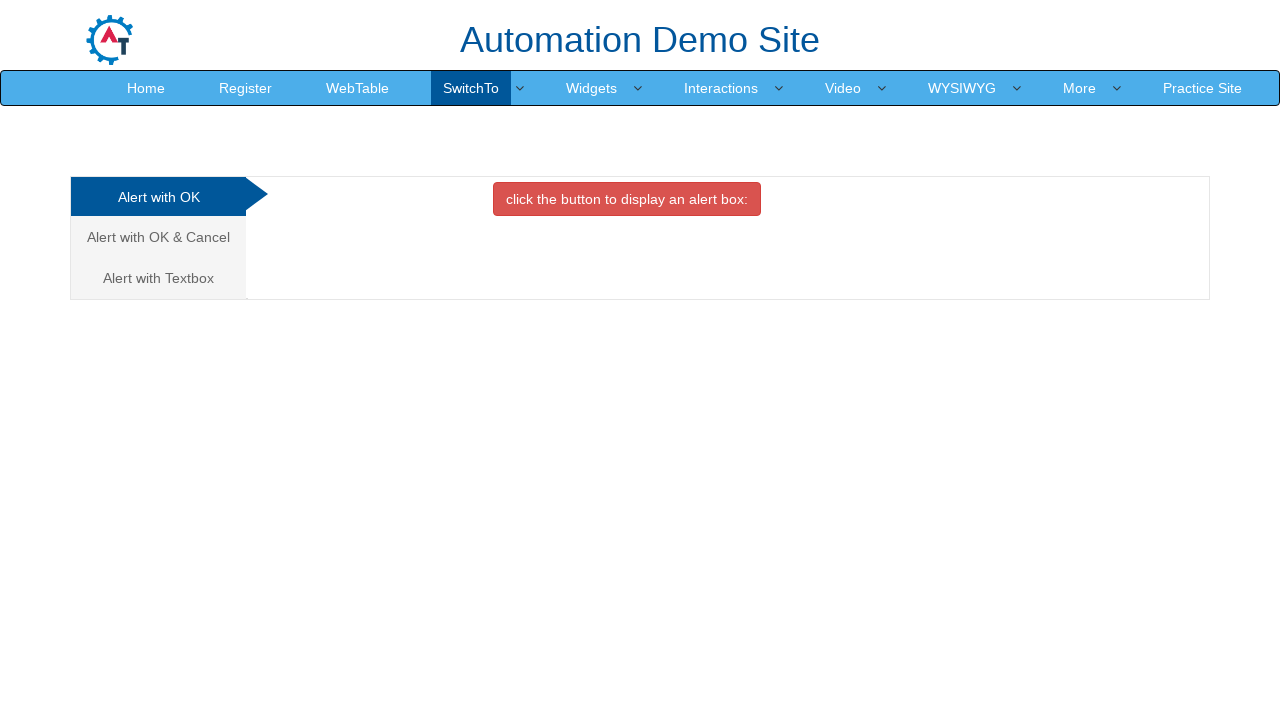

Clicked button to trigger alert dialog at (627, 199) on xpath=//button[@class='btn btn-danger']
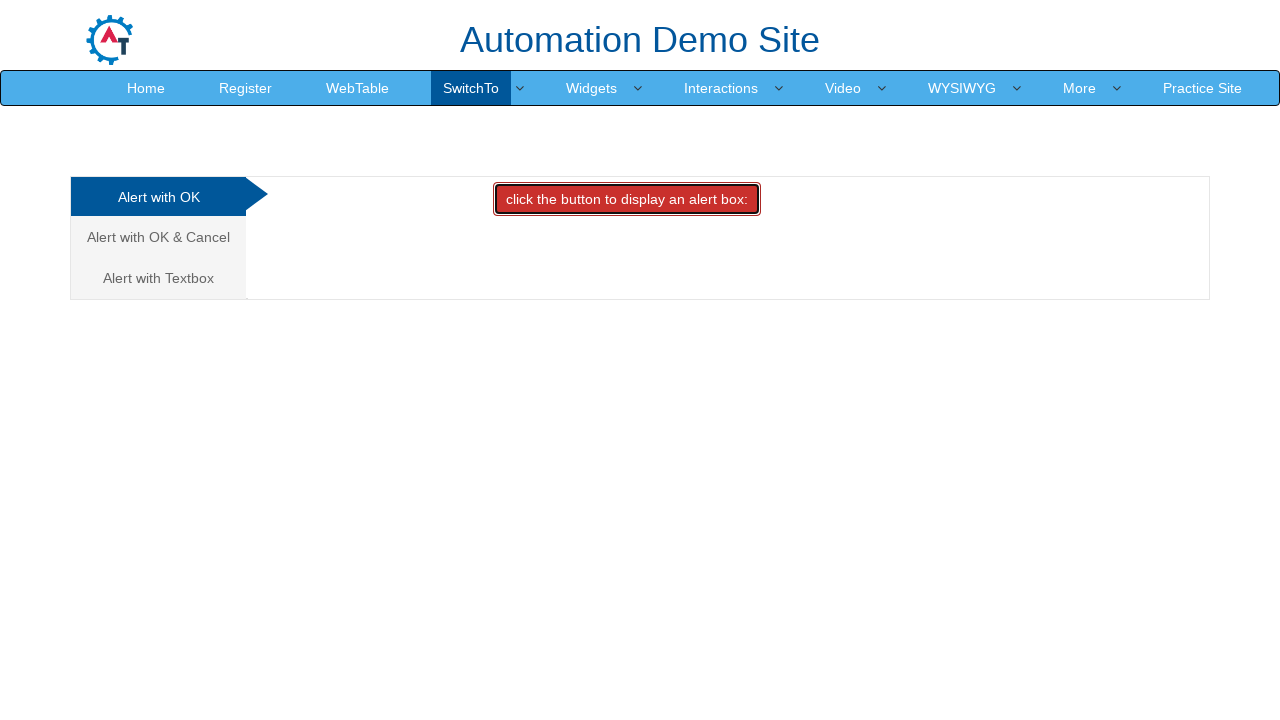

Set up dialog handler to accept alerts
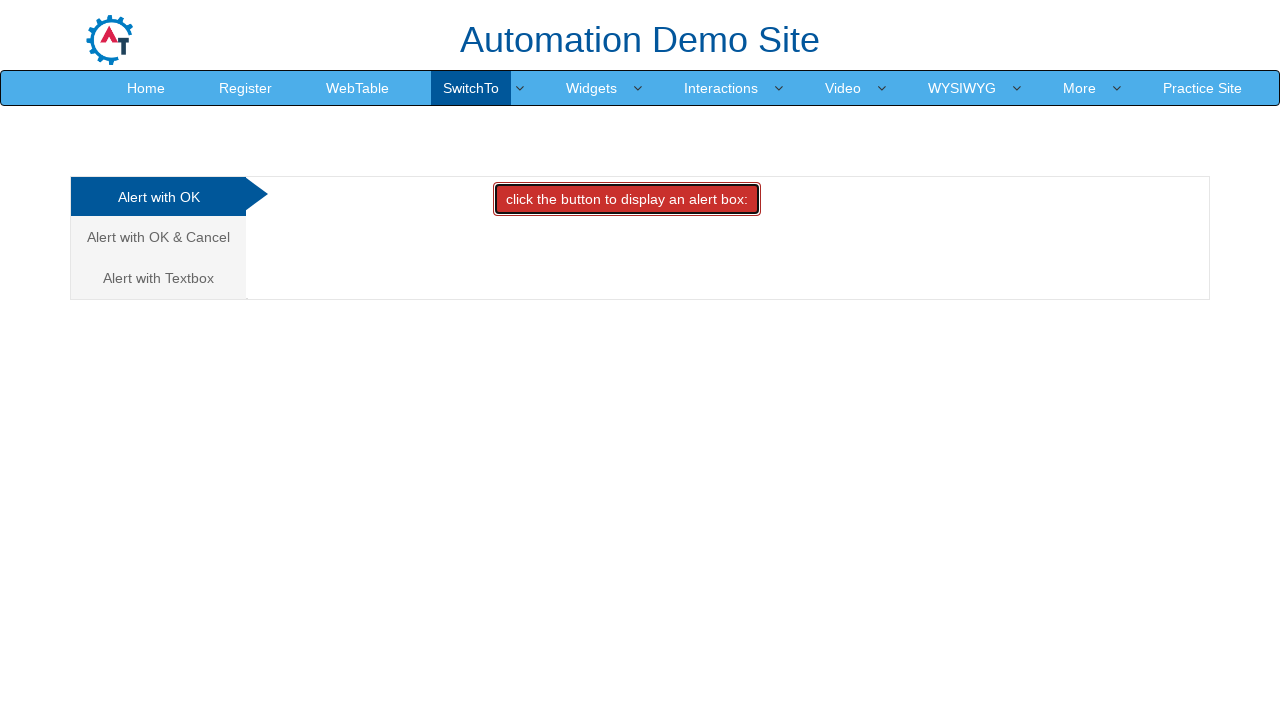

Clicked button again to trigger alert and verify handling at (627, 199) on xpath=//button[@class='btn btn-danger']
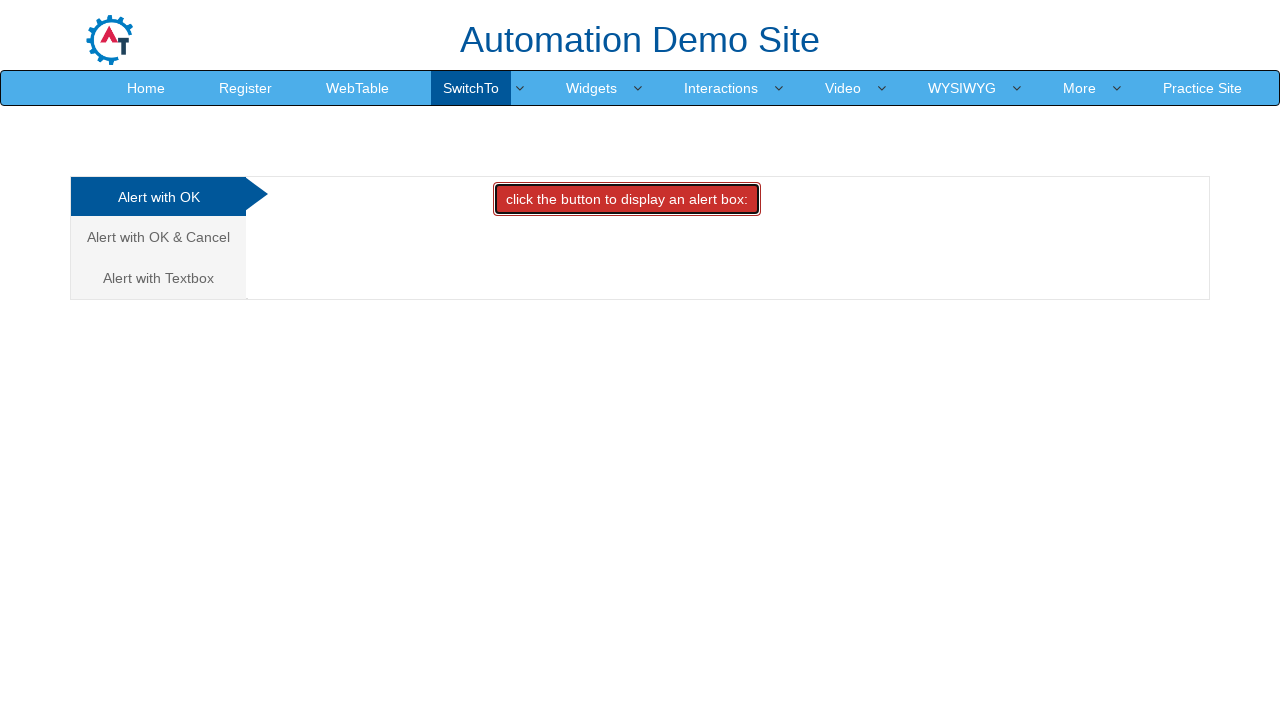

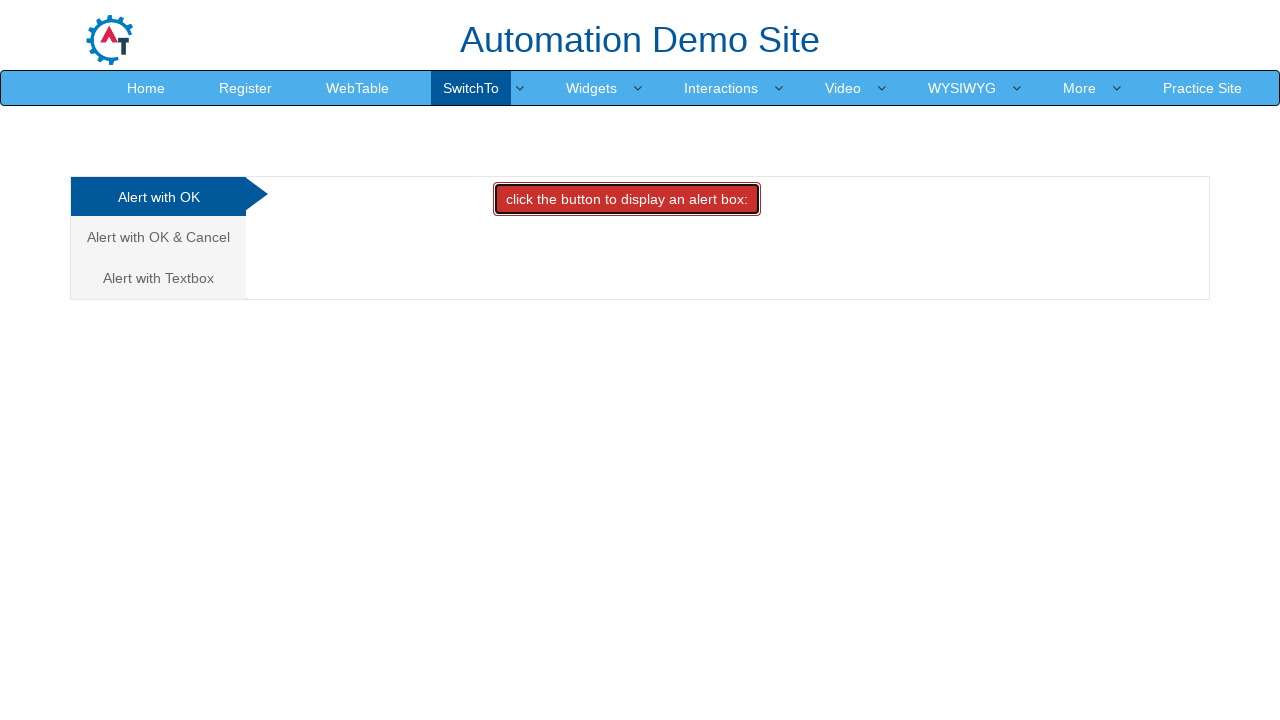